Tests navigation from Selenium homepage to WebDriver documentation page using fluent wait patterns, clicking the Selenium WebDriver card link

Starting URL: https://www.selenium.dev/

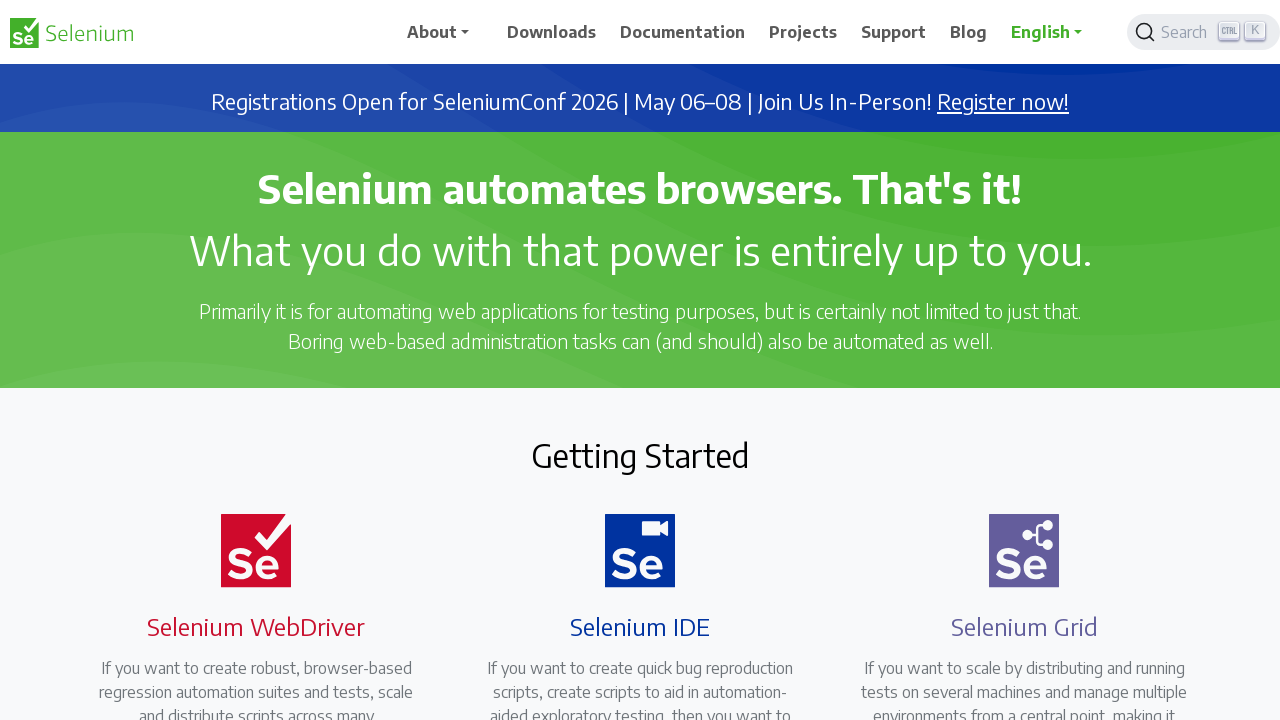

Clicked on Selenium WebDriver card link from homepage at (244, 360) on xpath=//h4[text()='Selenium WebDriver']/ancestor::div[contains(@class, 'card')]/
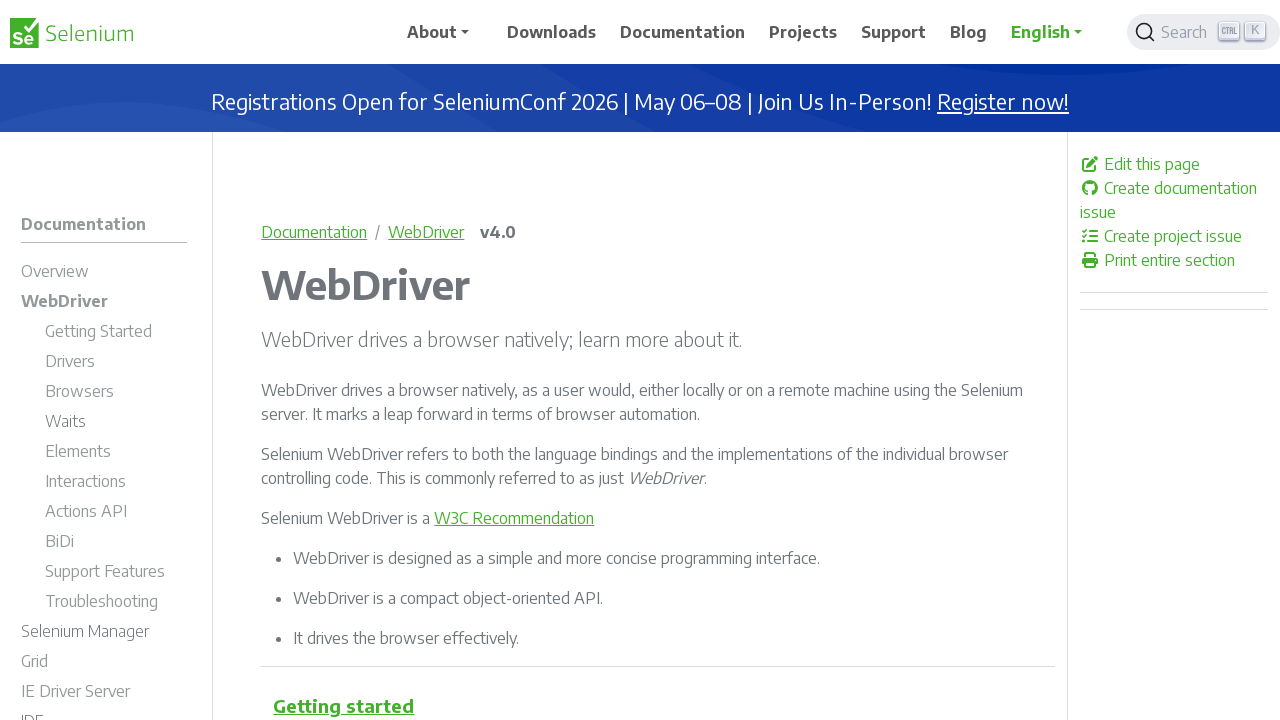

Navigation to WebDriver documentation page completed
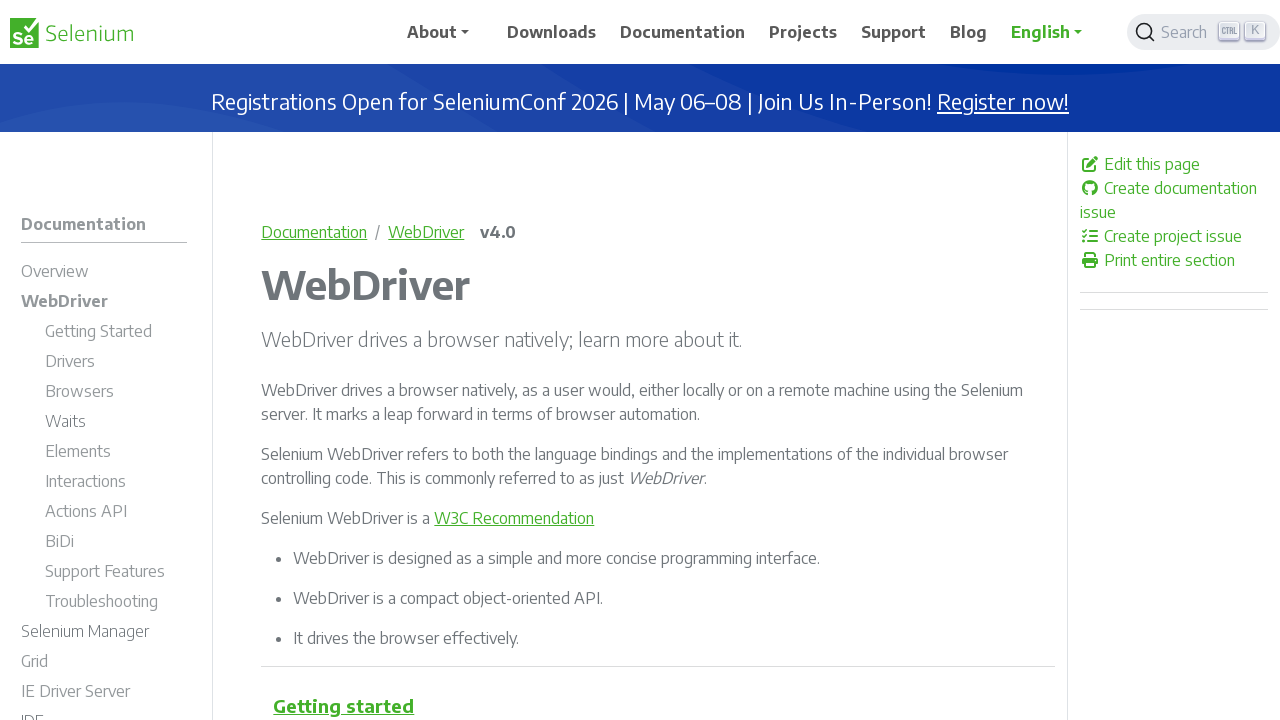

Verified successful navigation to WebDriver documentation URL
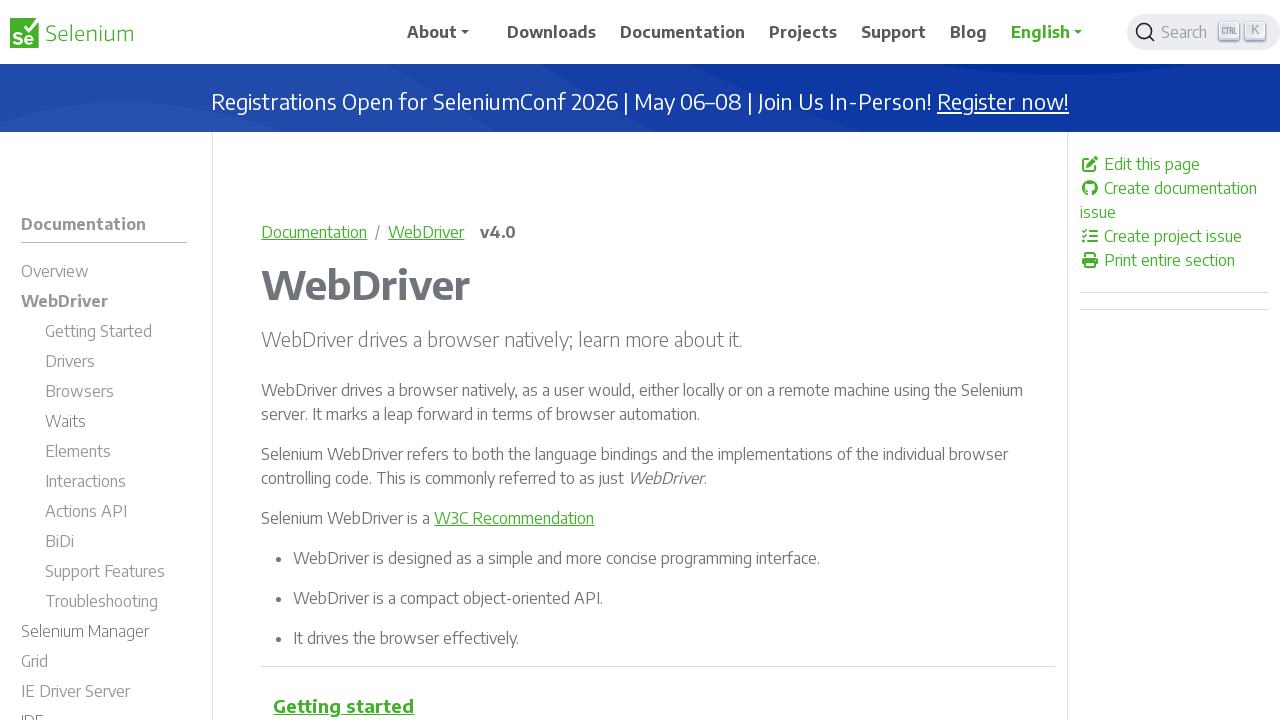

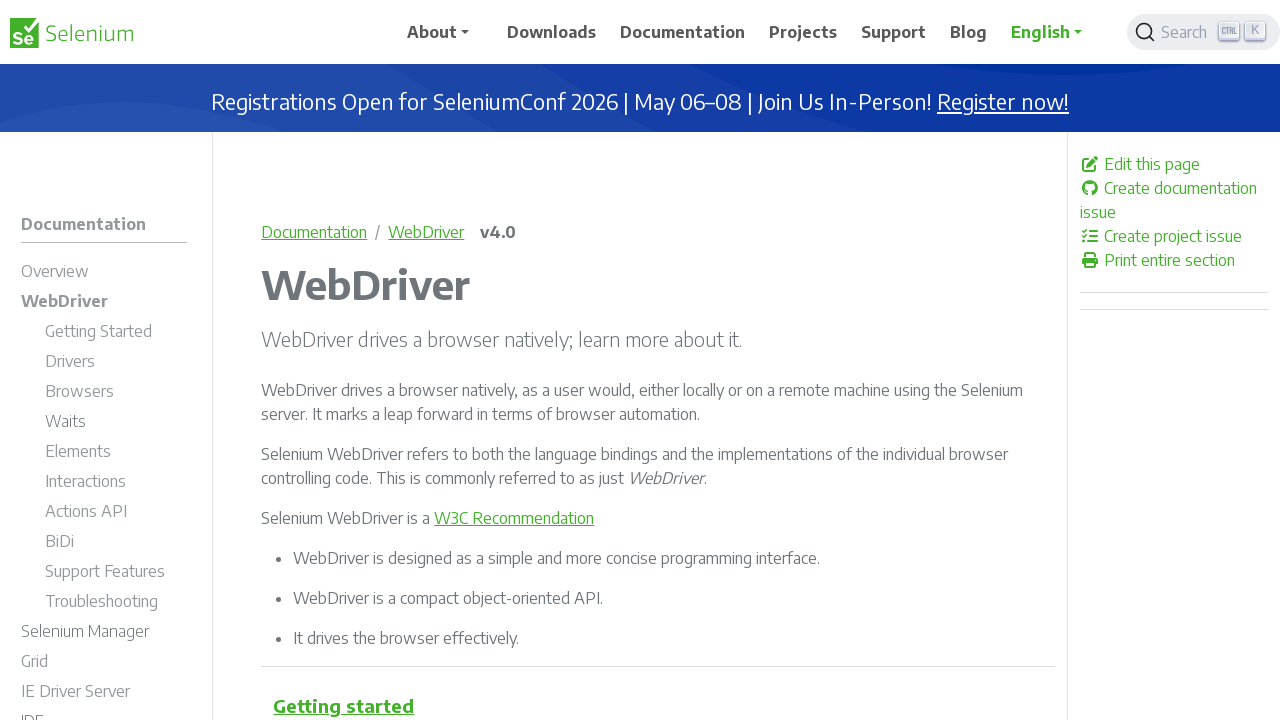